Tests that edits are saved when the edit input loses focus (blur event)

Starting URL: https://demo.playwright.dev/todomvc

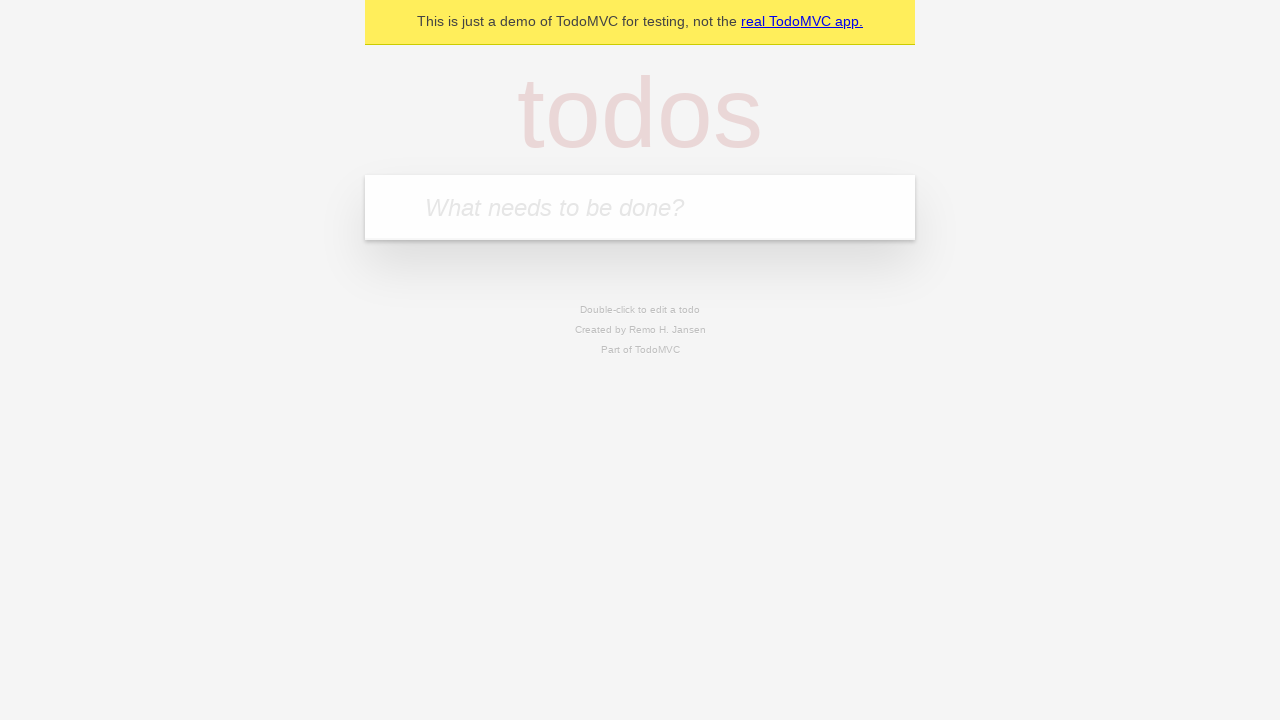

Filled todo input with 'buy some cheese' on internal:attr=[placeholder="What needs to be done?"i]
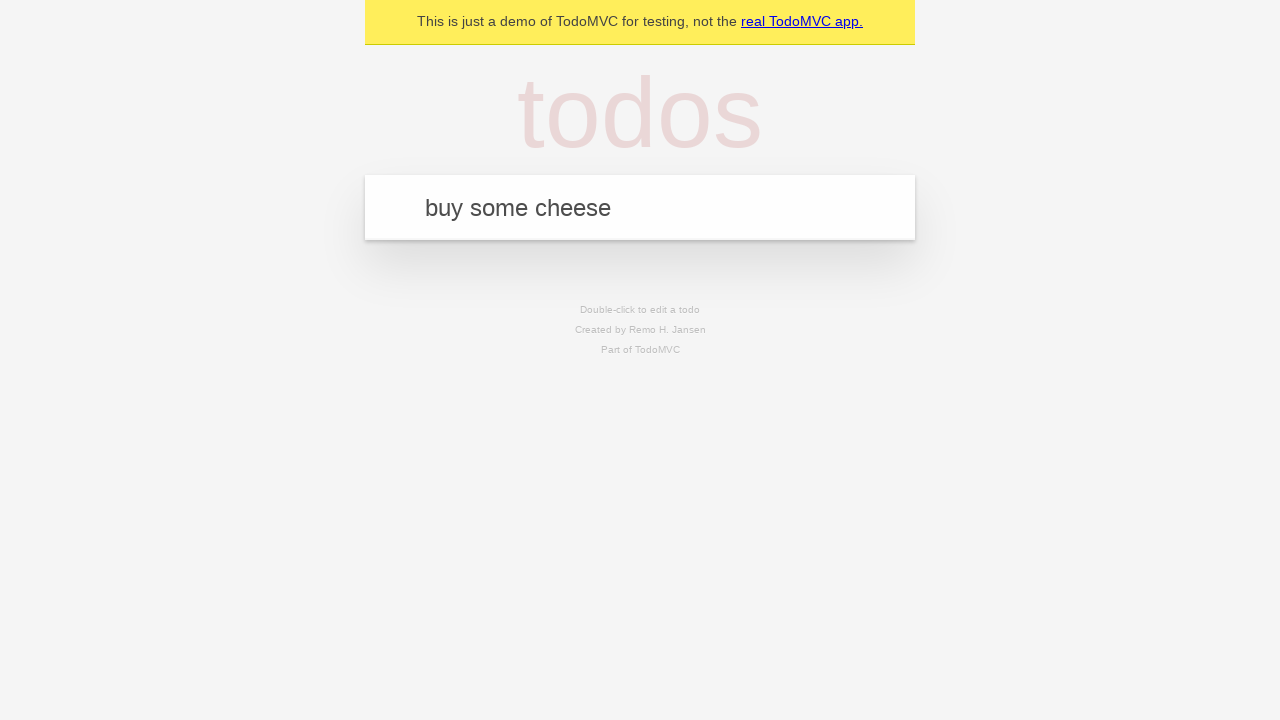

Pressed Enter to create first todo on internal:attr=[placeholder="What needs to be done?"i]
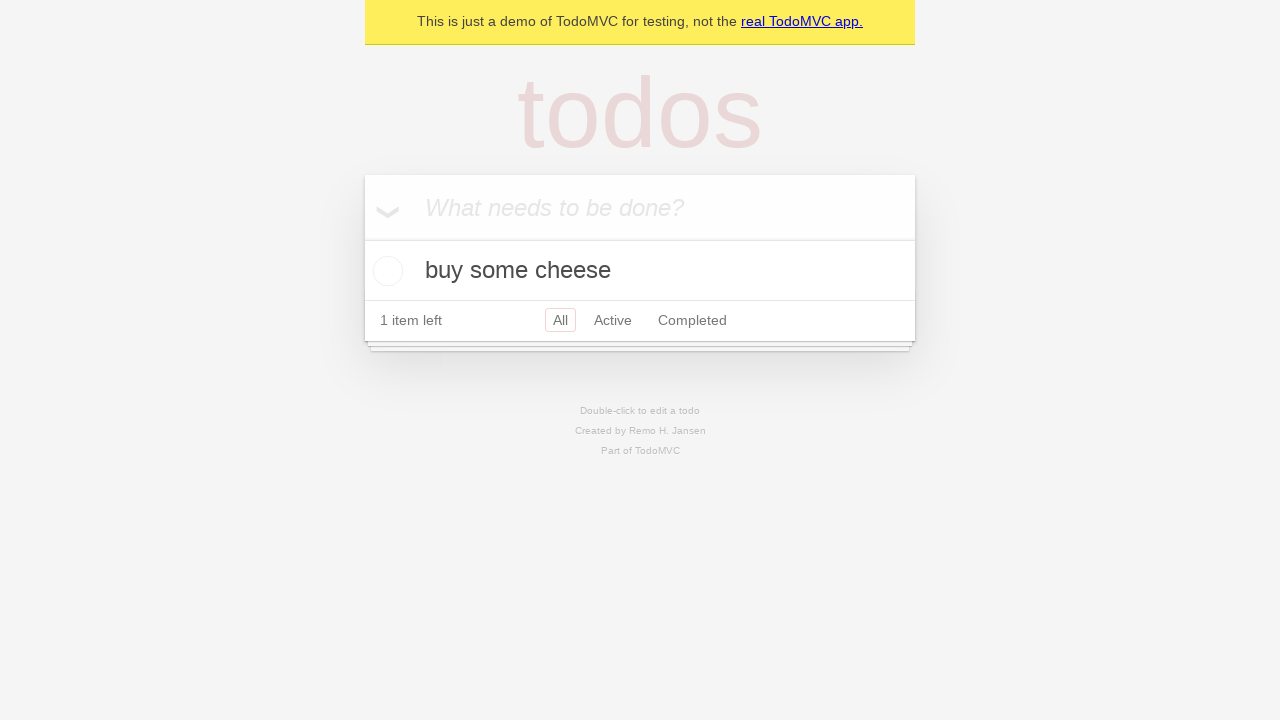

Filled todo input with 'feed the cat' on internal:attr=[placeholder="What needs to be done?"i]
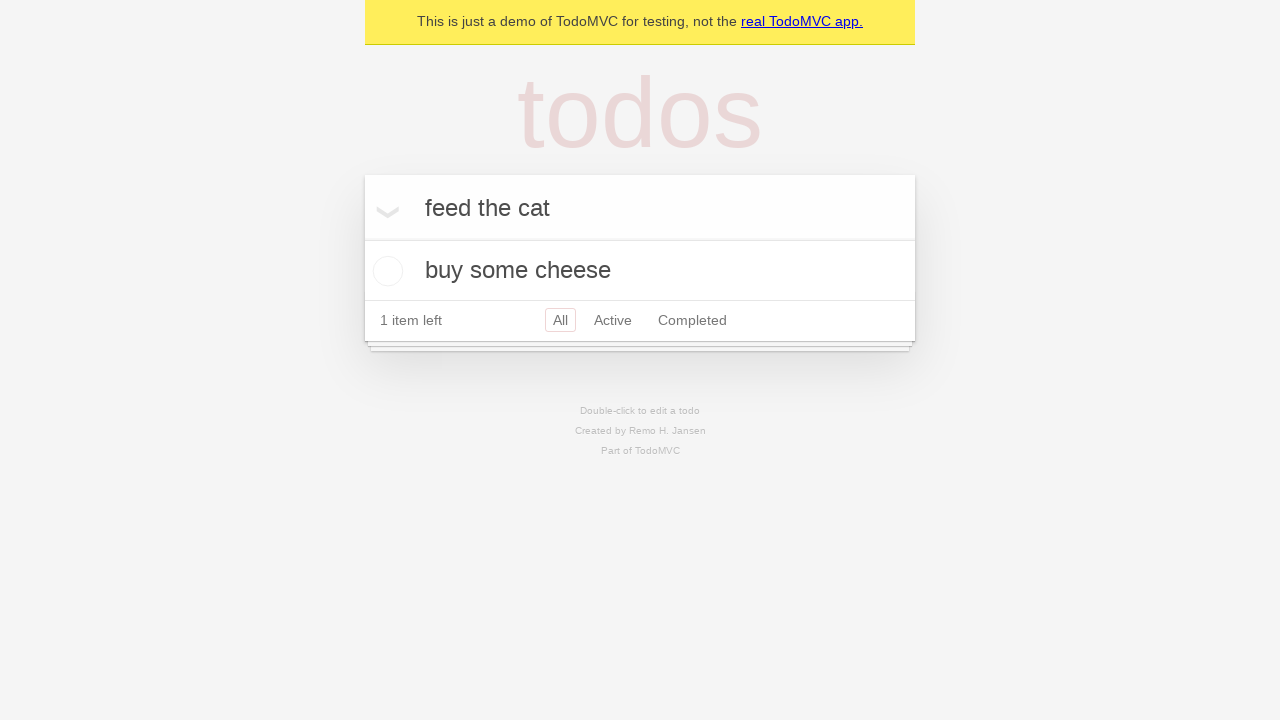

Pressed Enter to create second todo on internal:attr=[placeholder="What needs to be done?"i]
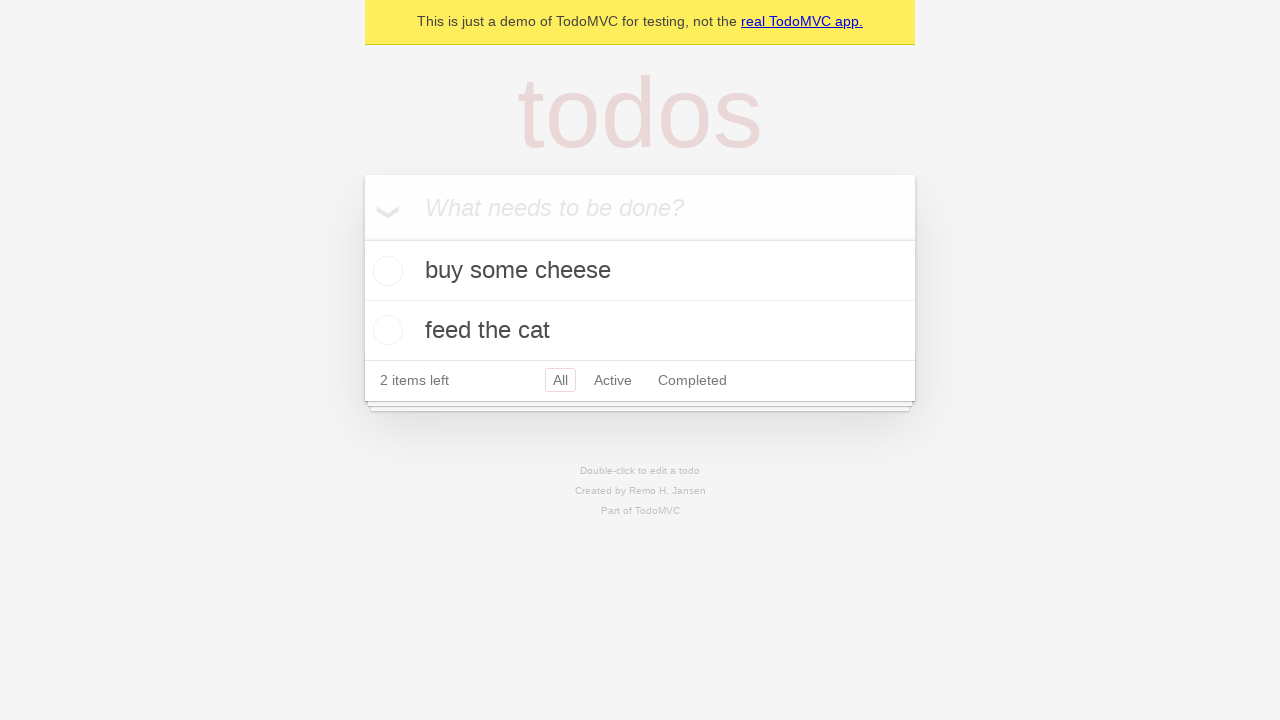

Filled todo input with 'book a doctors appointment' on internal:attr=[placeholder="What needs to be done?"i]
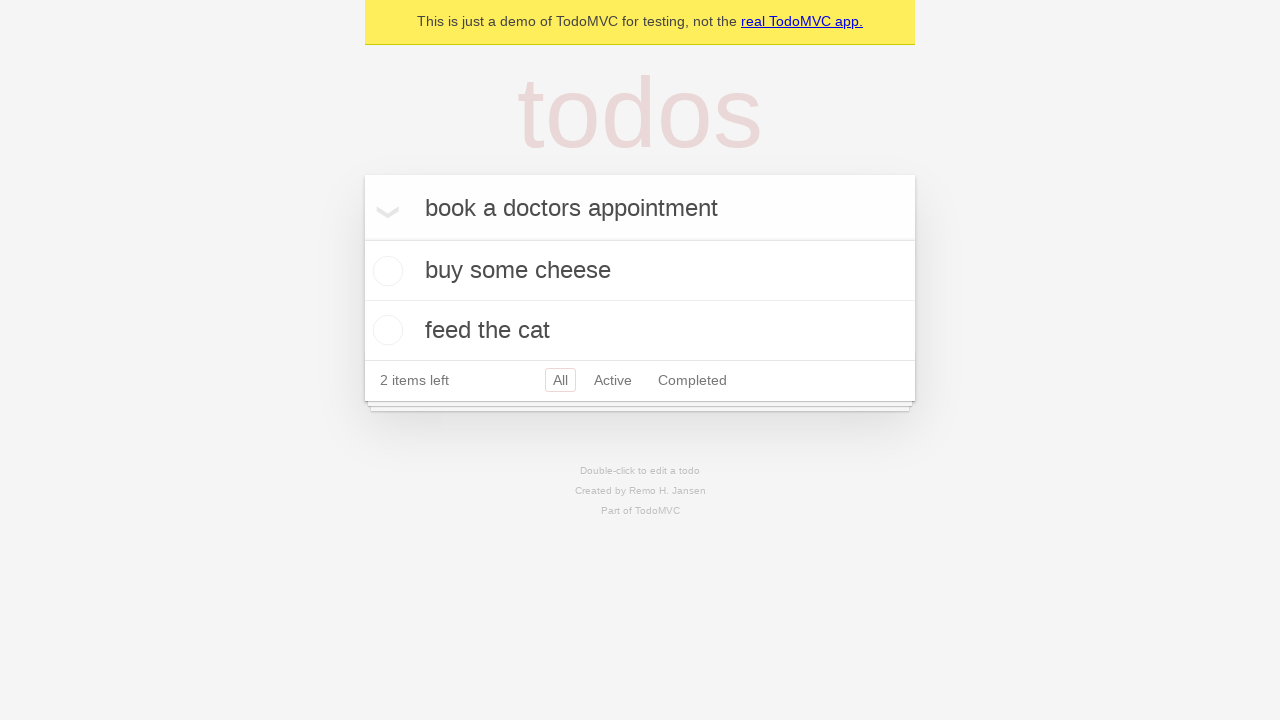

Pressed Enter to create third todo on internal:attr=[placeholder="What needs to be done?"i]
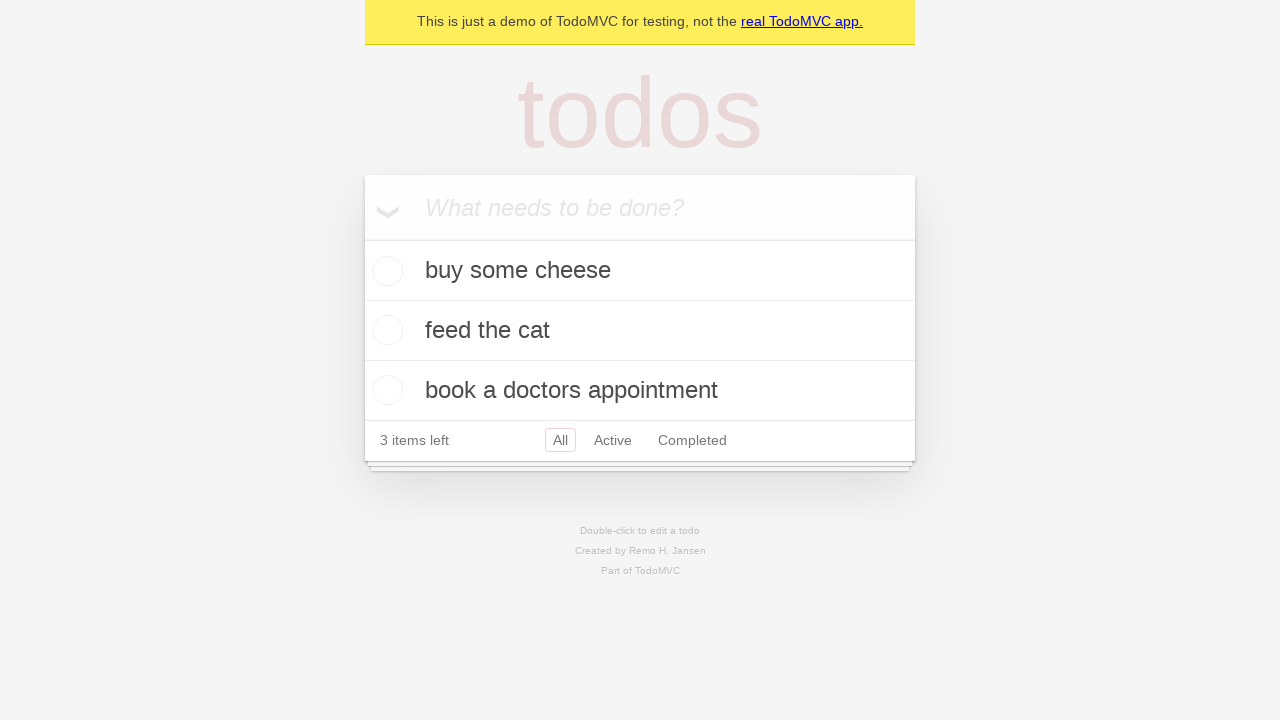

Double-clicked second todo to enter edit mode at (640, 331) on internal:testid=[data-testid="todo-item"s] >> nth=1
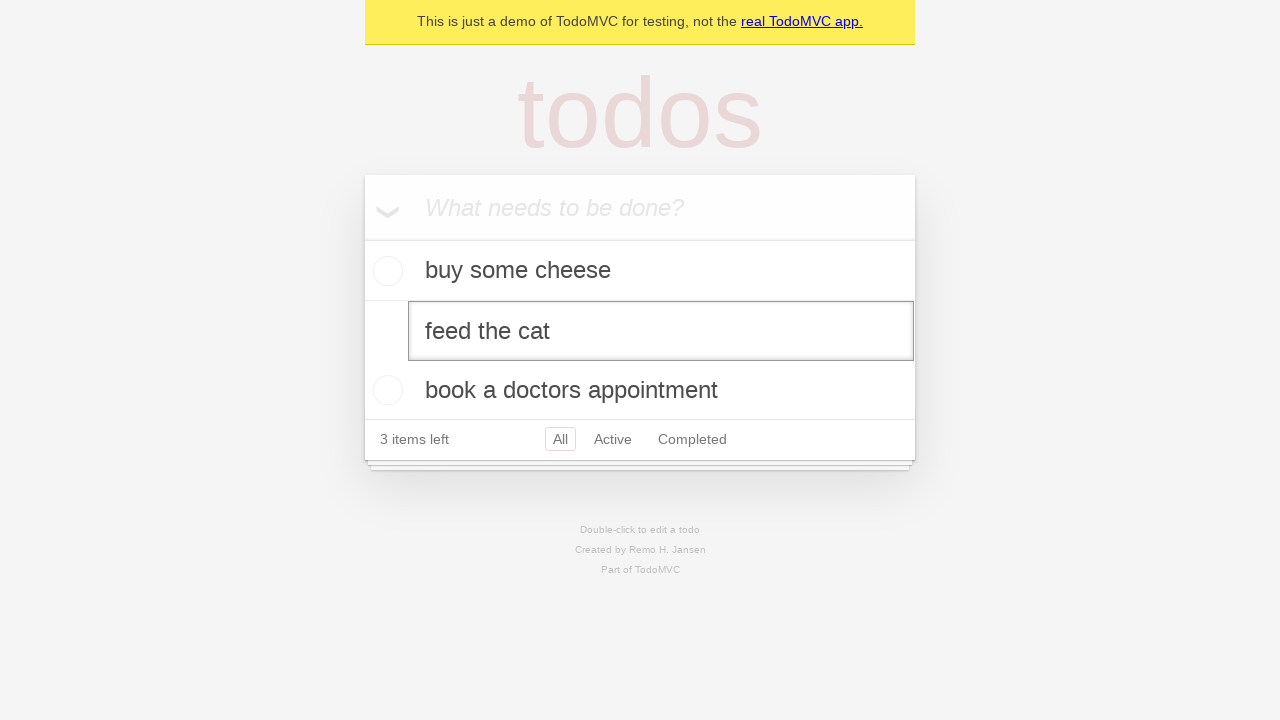

Changed todo text to 'buy some sausages' on internal:testid=[data-testid="todo-item"s] >> nth=1 >> internal:role=textbox[nam
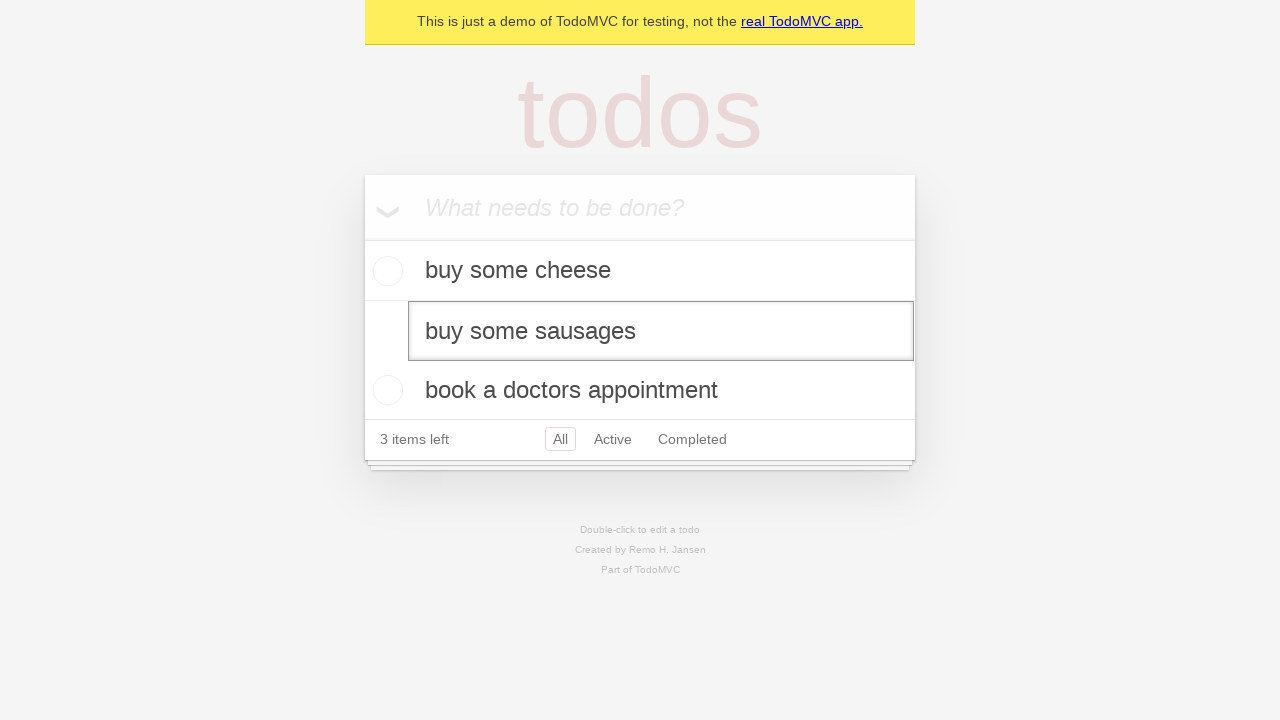

Dispatched blur event to save todo edits
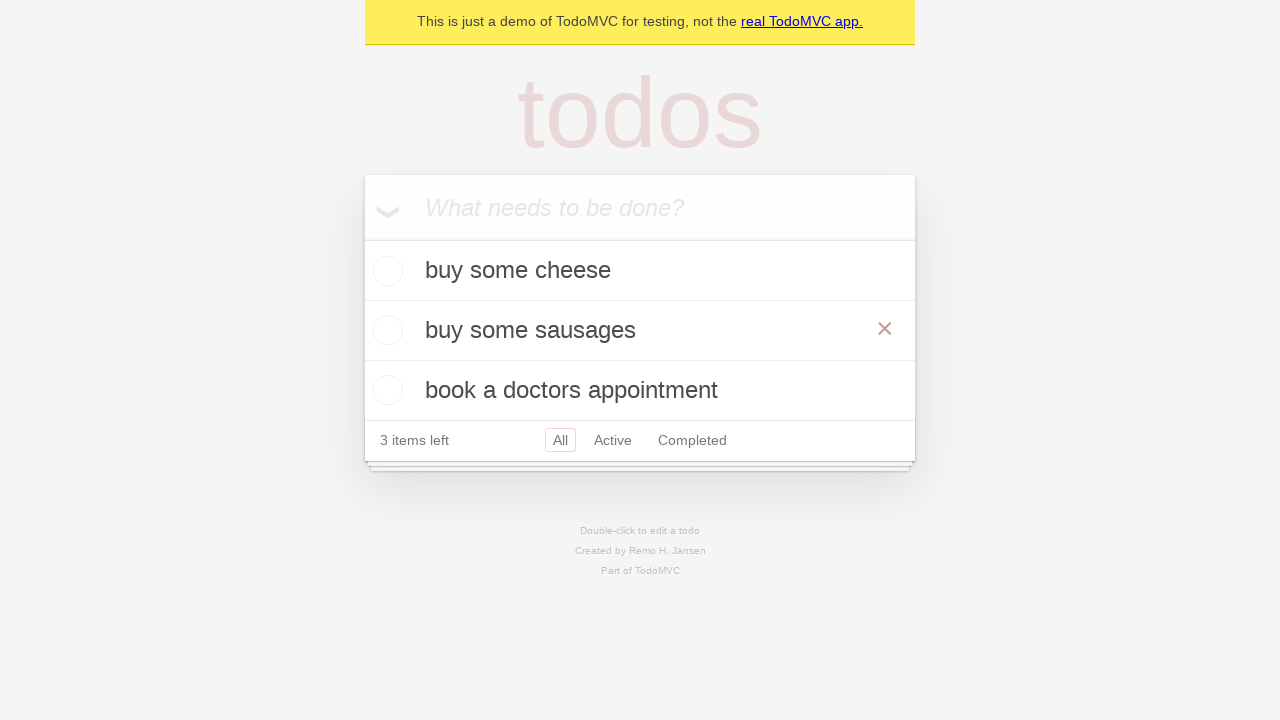

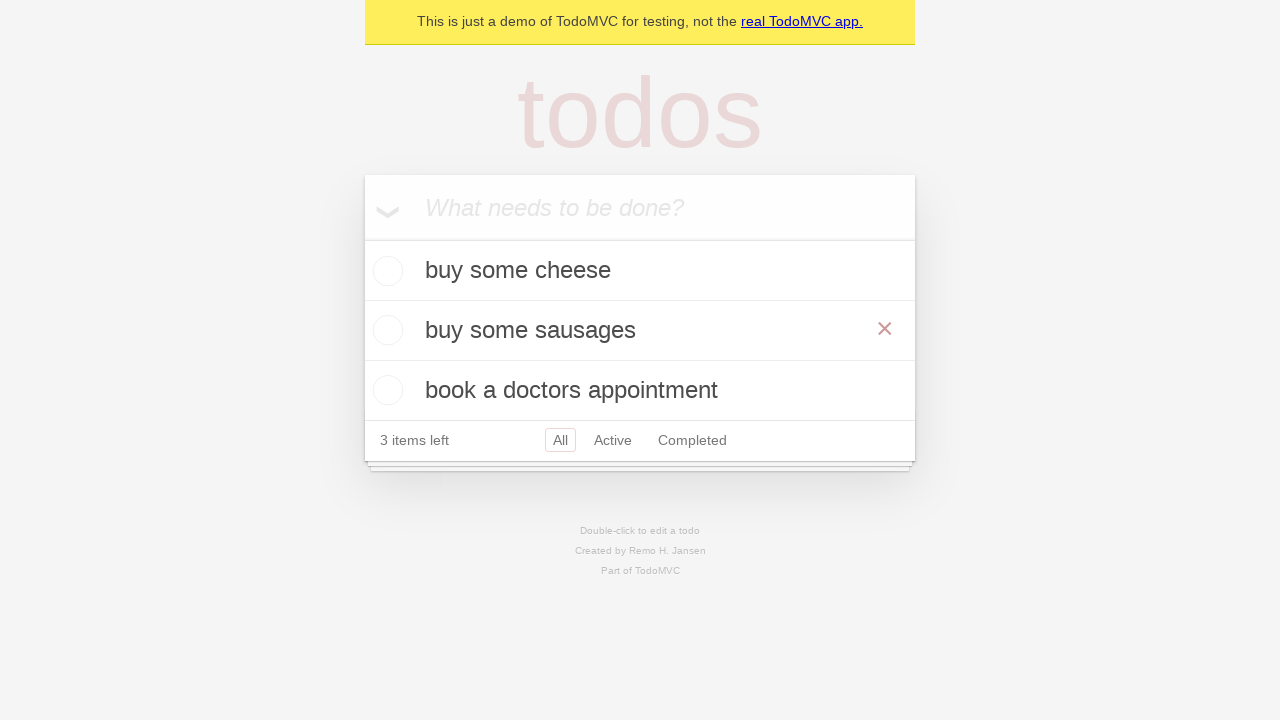